Tests the Community Page by clicking navigation link, verifying header, story section, mission & values content (Mission, Vision, Collaboration, Innovation, Integrity, Result Driven), team member profiles, and blog section with read more functionality.

Starting URL: https://dev.imaginxavr.com/imaginx/

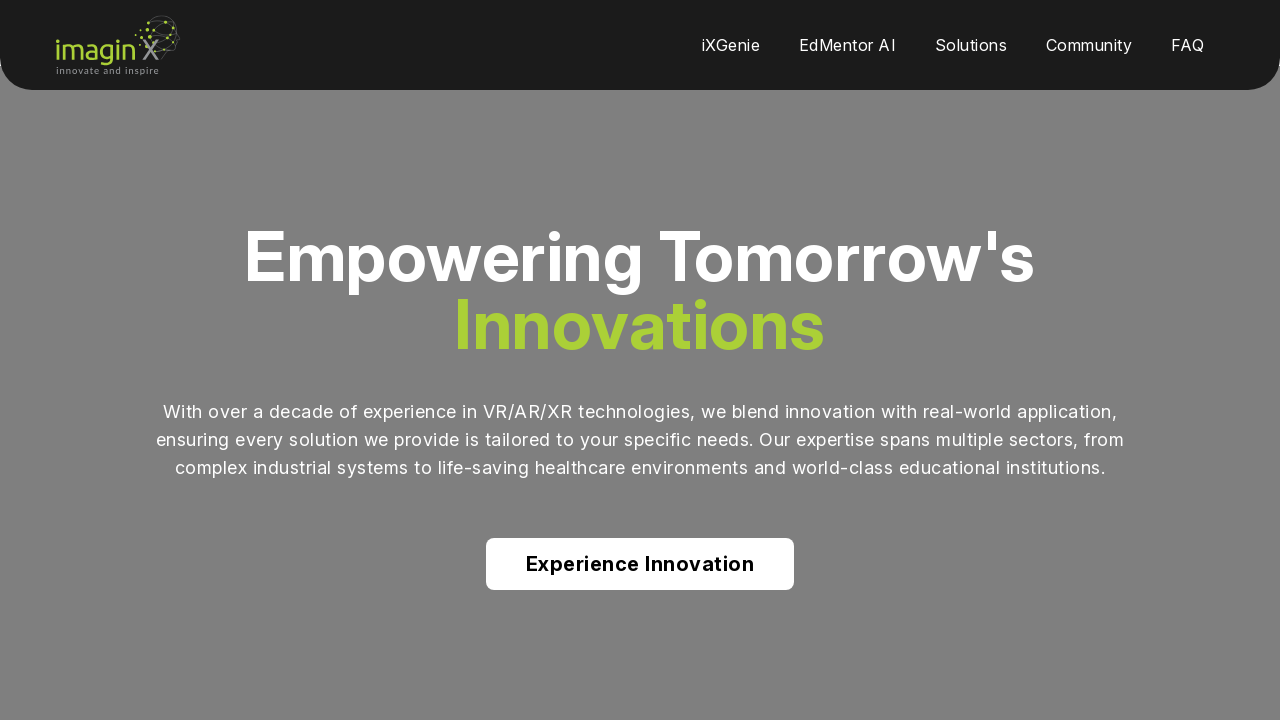

Page loaded successfully
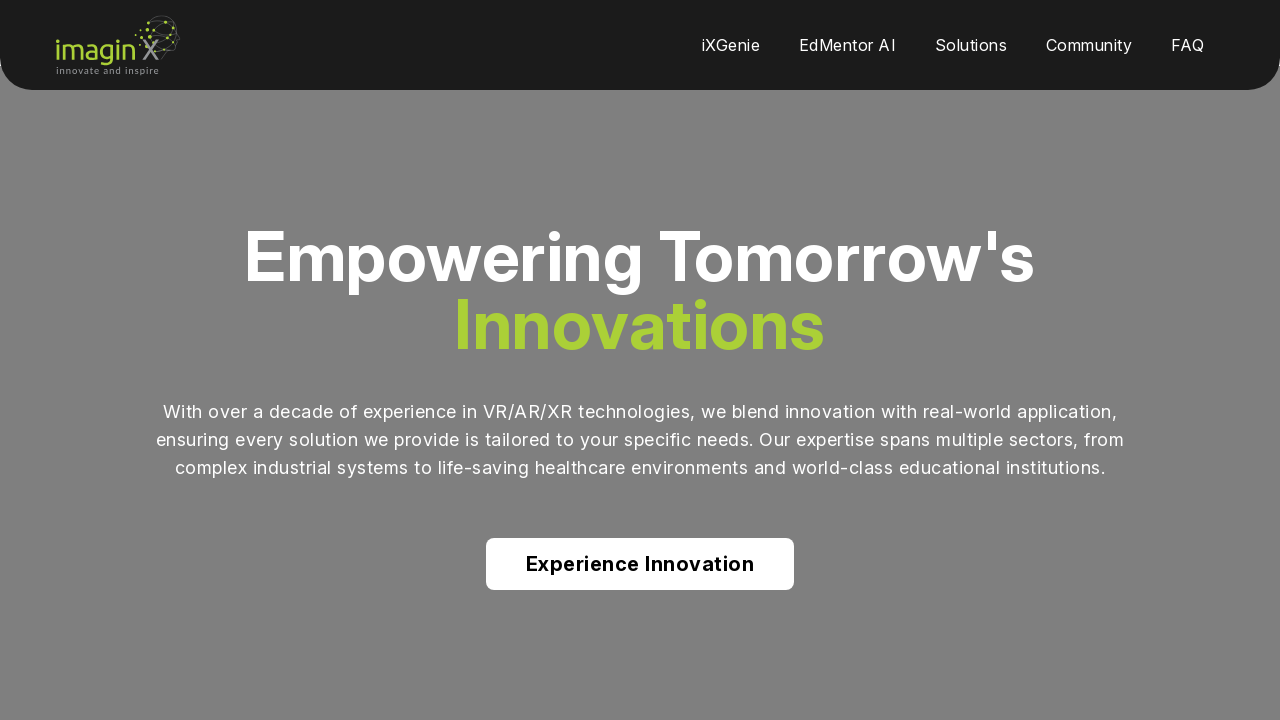

Clicked Community navigation link at (1089, 45) on xpath=(//a[normalize-space()='Community'])[1]
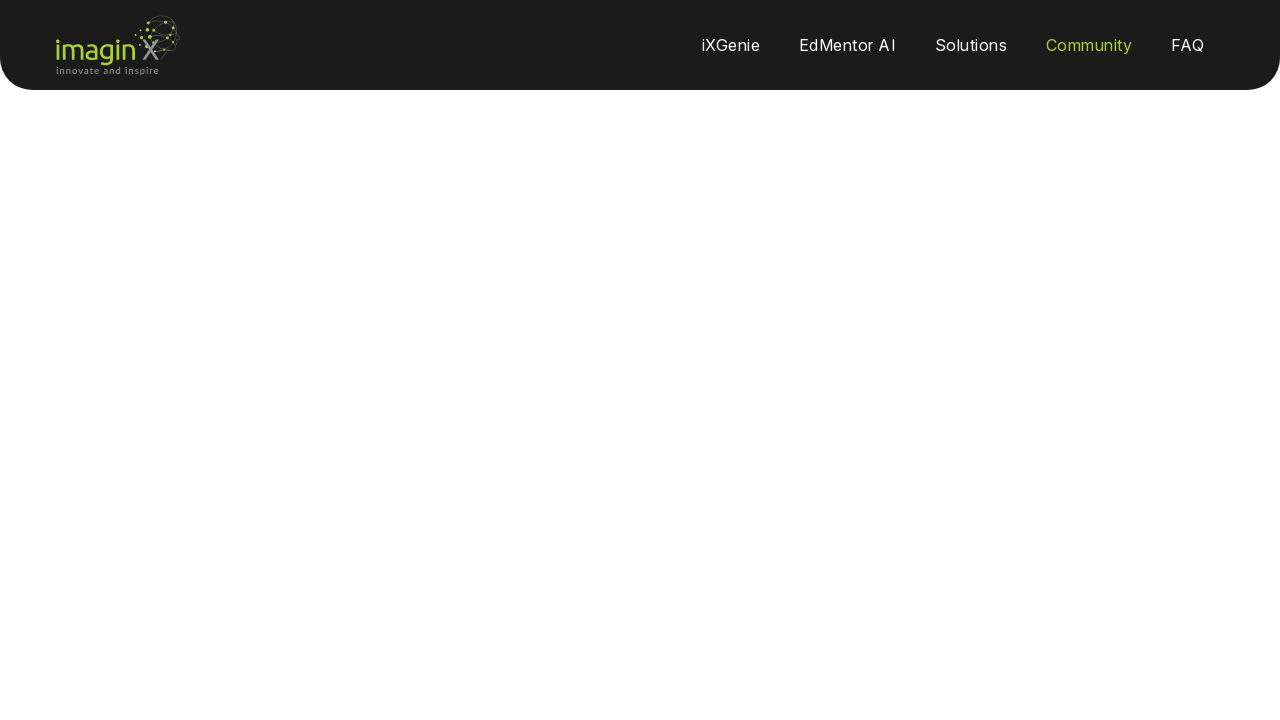

Community page loaded
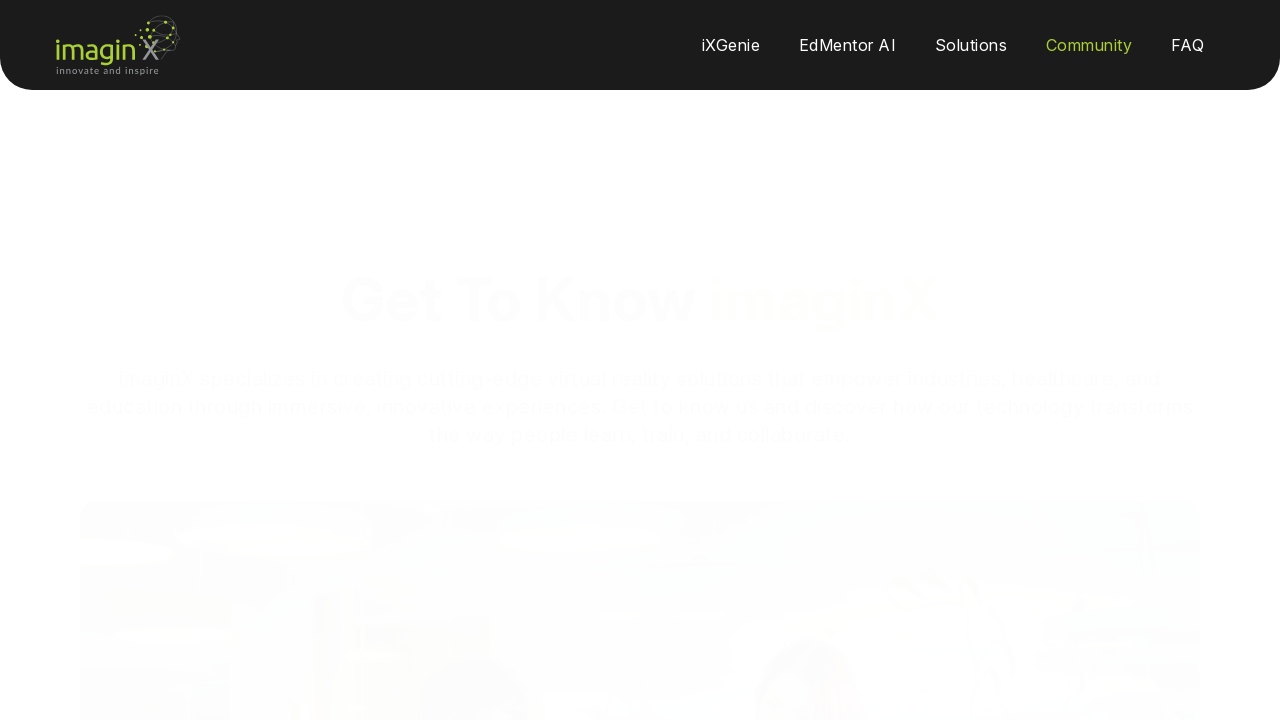

Waited 2 seconds for page rendering
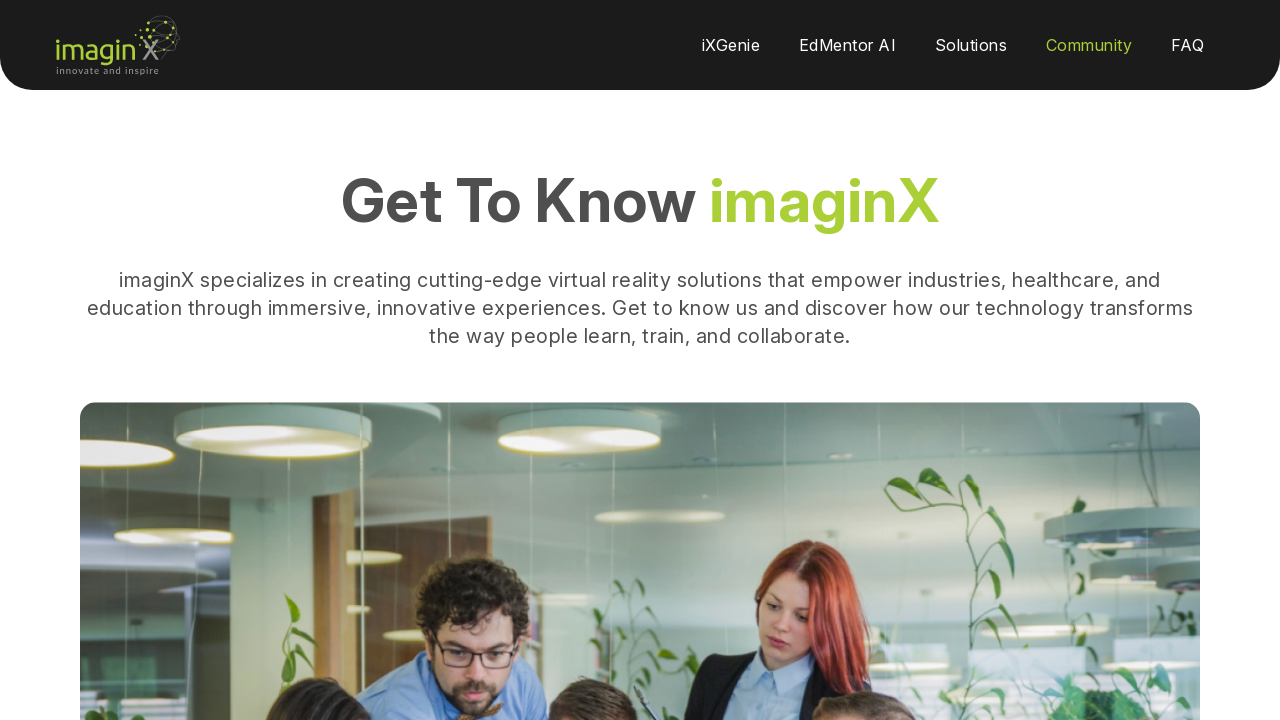

Scrolled to bottom of the page
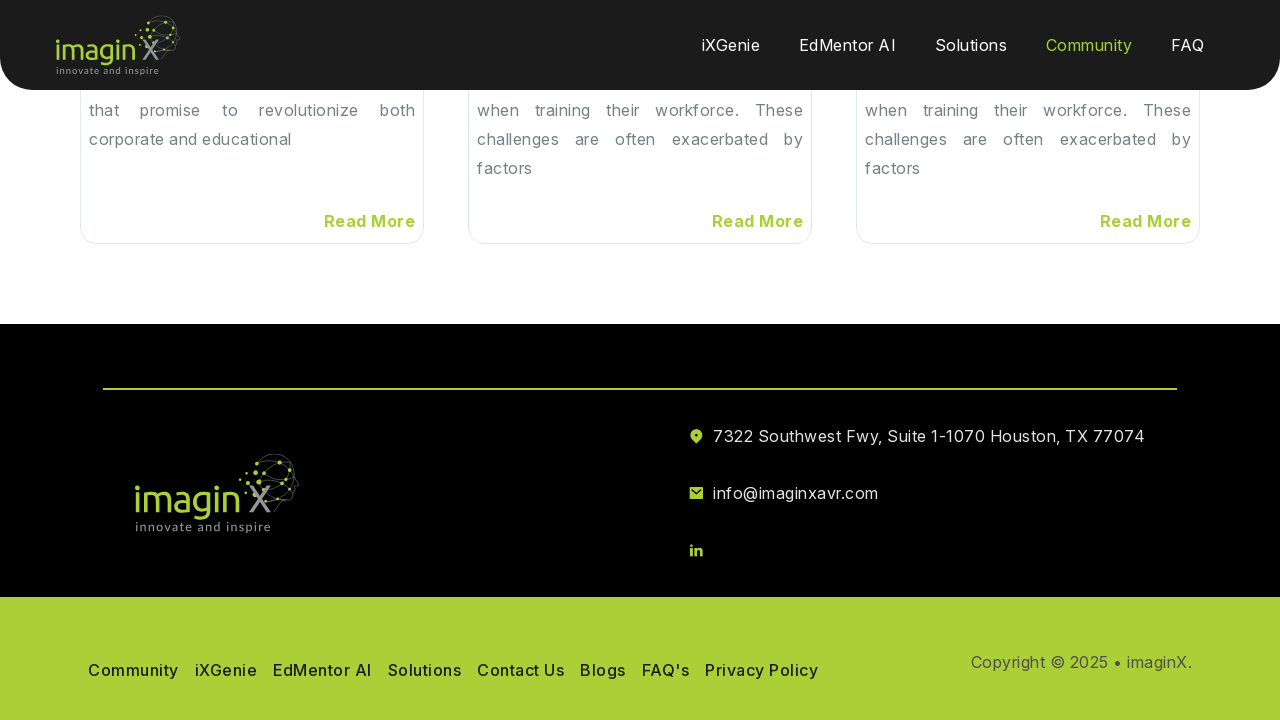

Waited 1 second after scroll
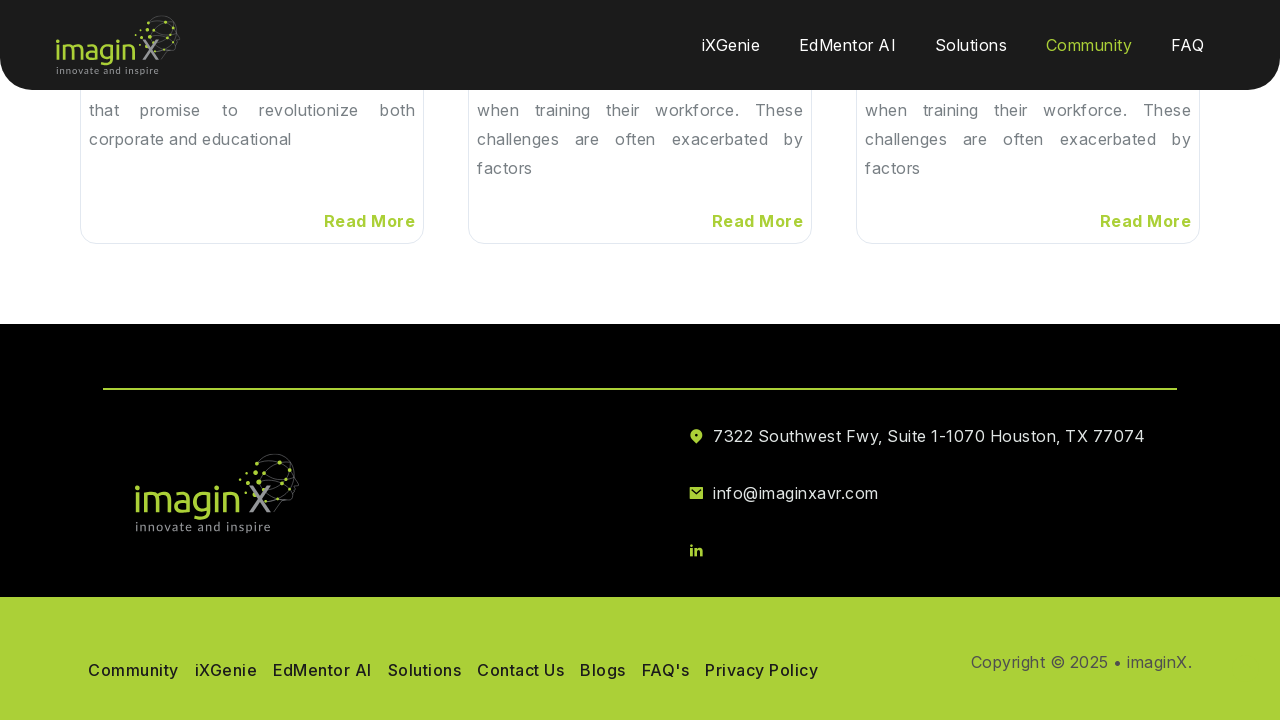

Scrolled back to top of the page
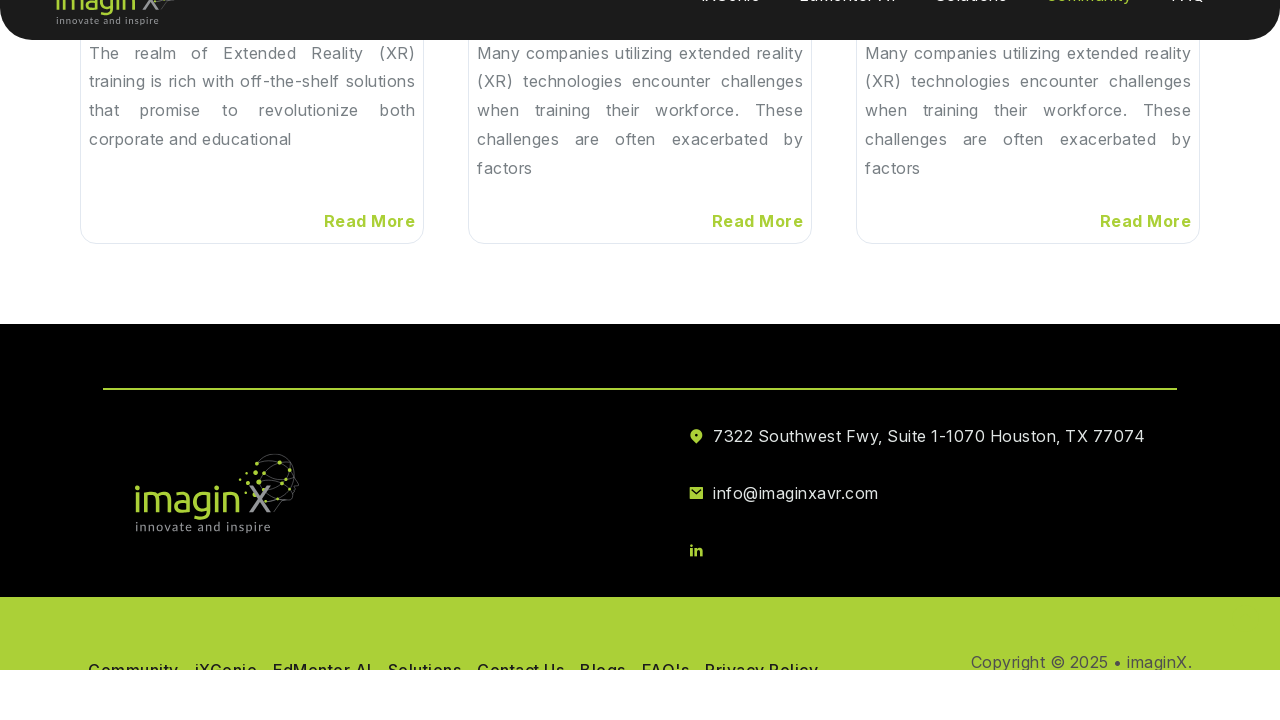

Waited 1 second after scrolling to top
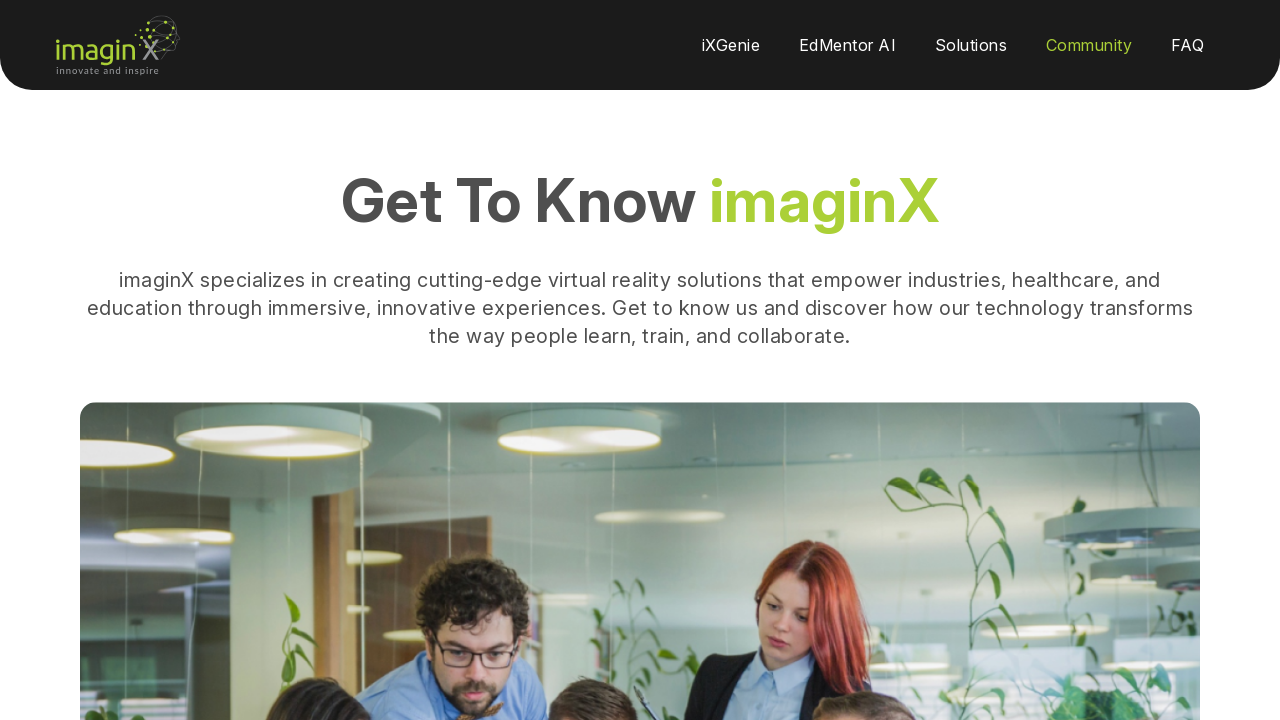

Verified 'Get To Know imaginX' header is present
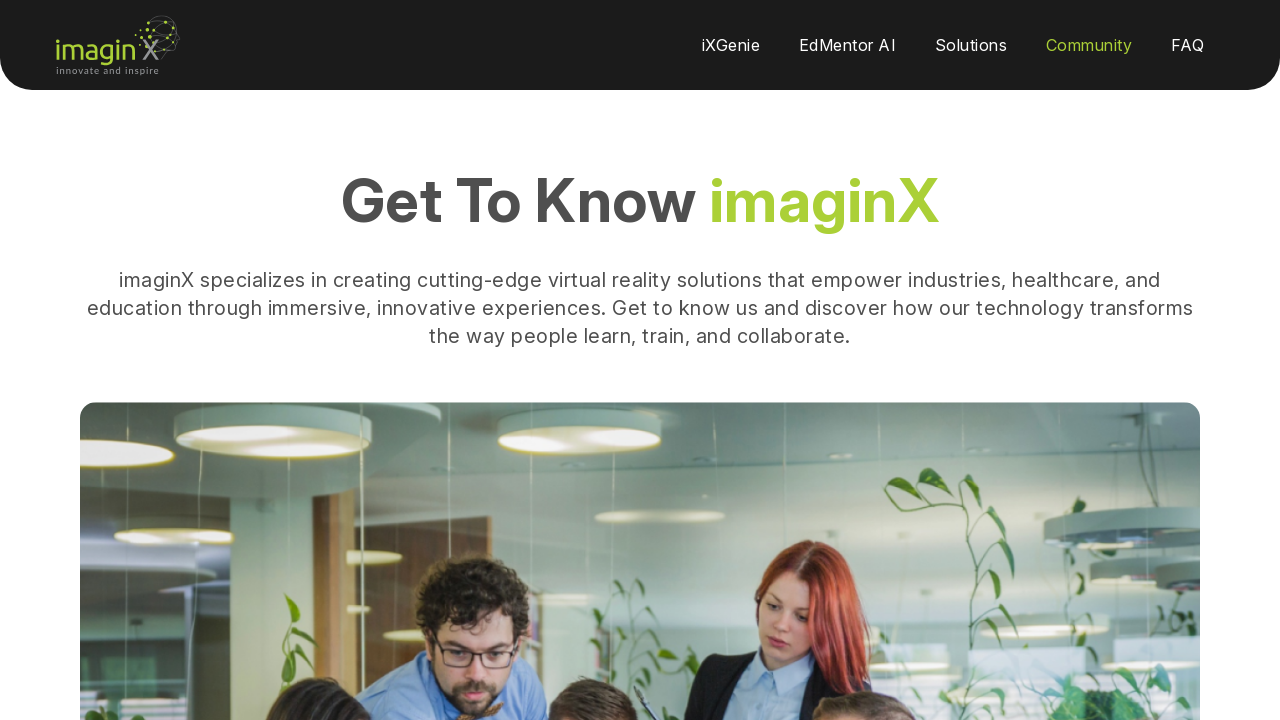

Verified main content about imaginX specializing in VR
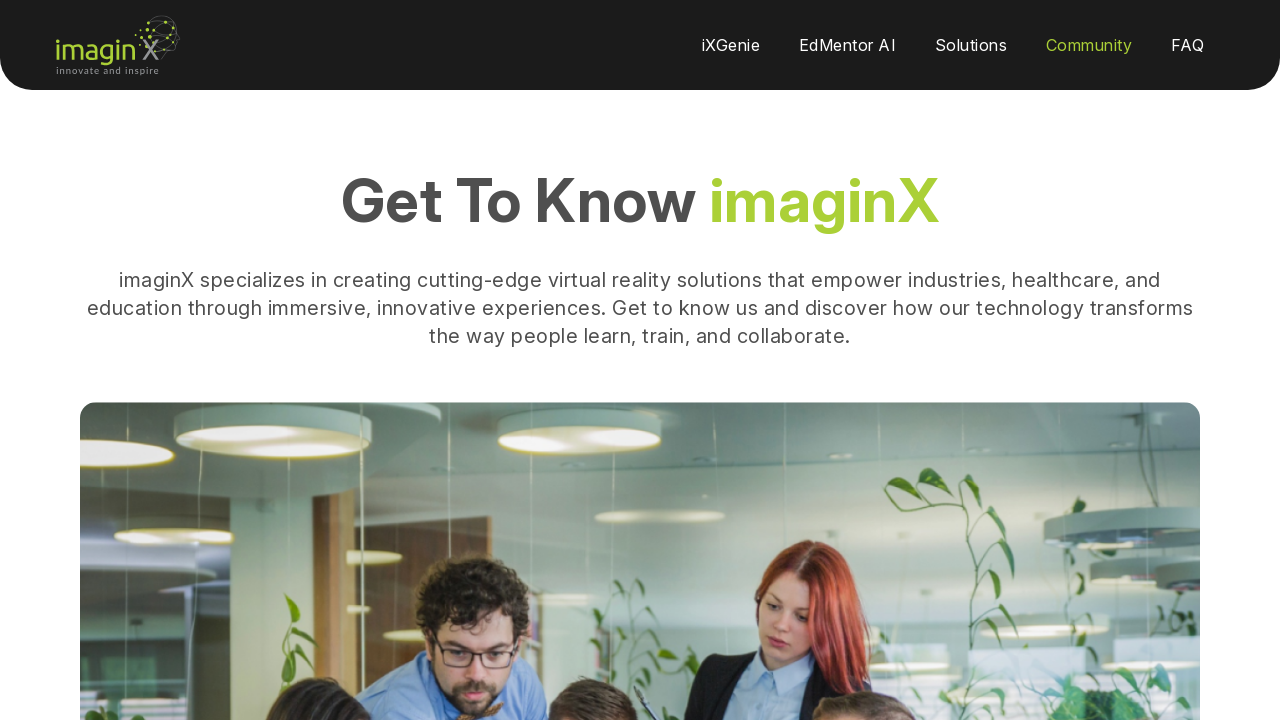

Verified 'Story' section header is present
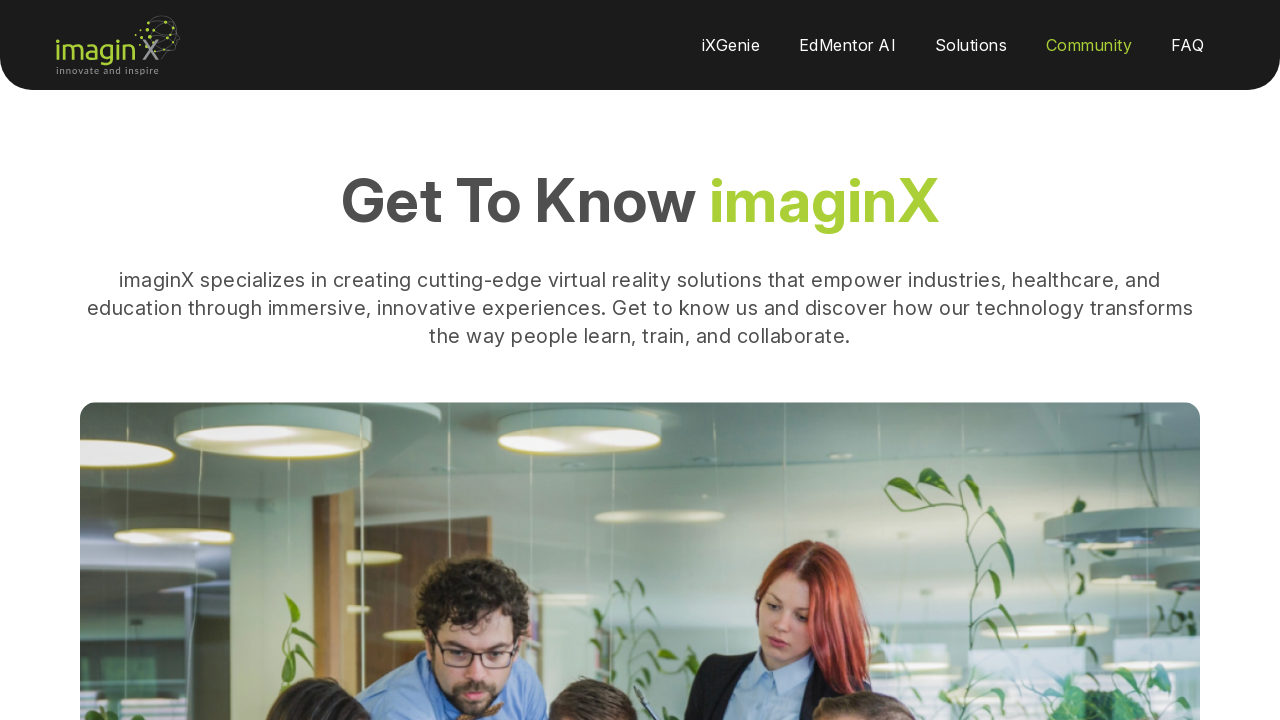

Verified 'Mission & values' section header is present
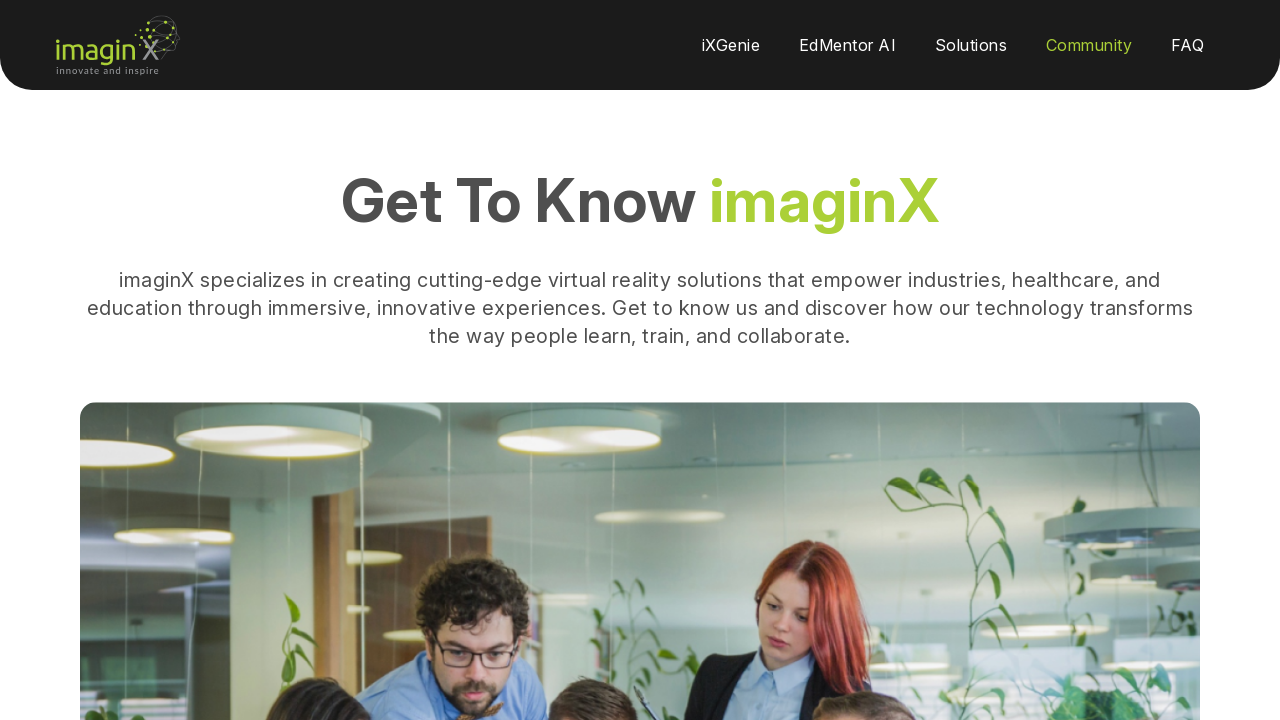

Verified 'Mission' value is present
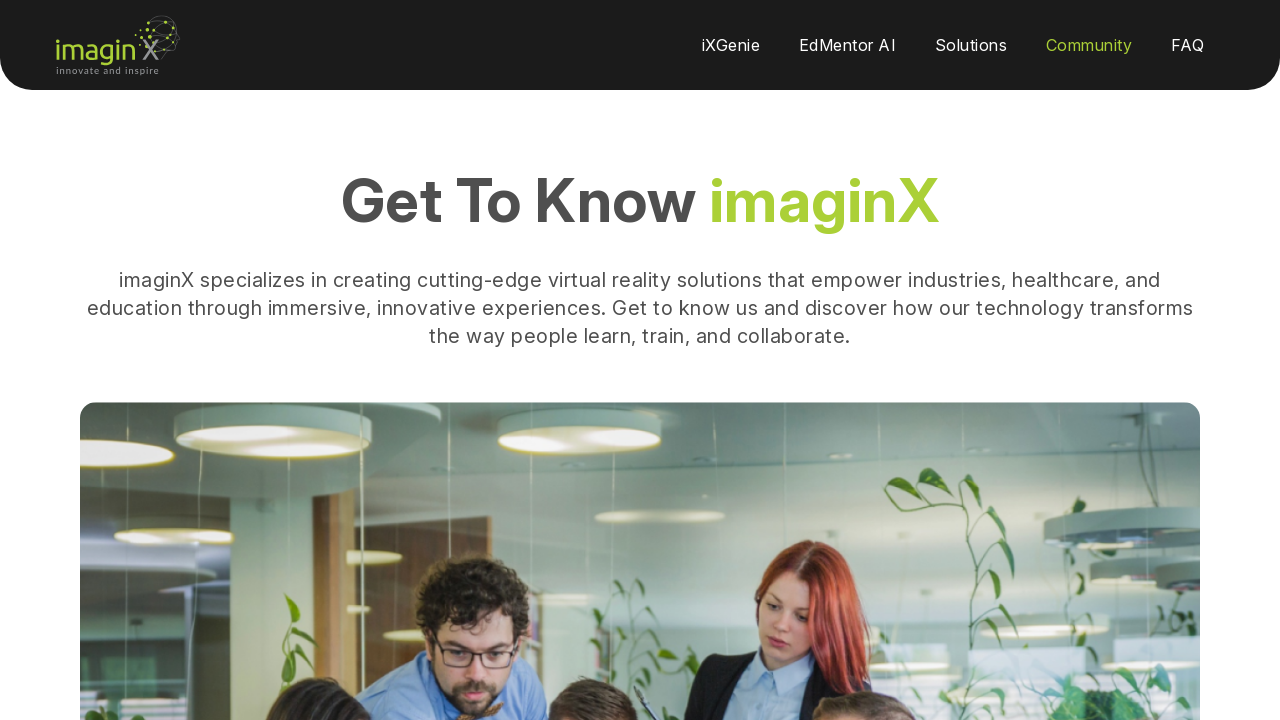

Verified 'Vision' value is present
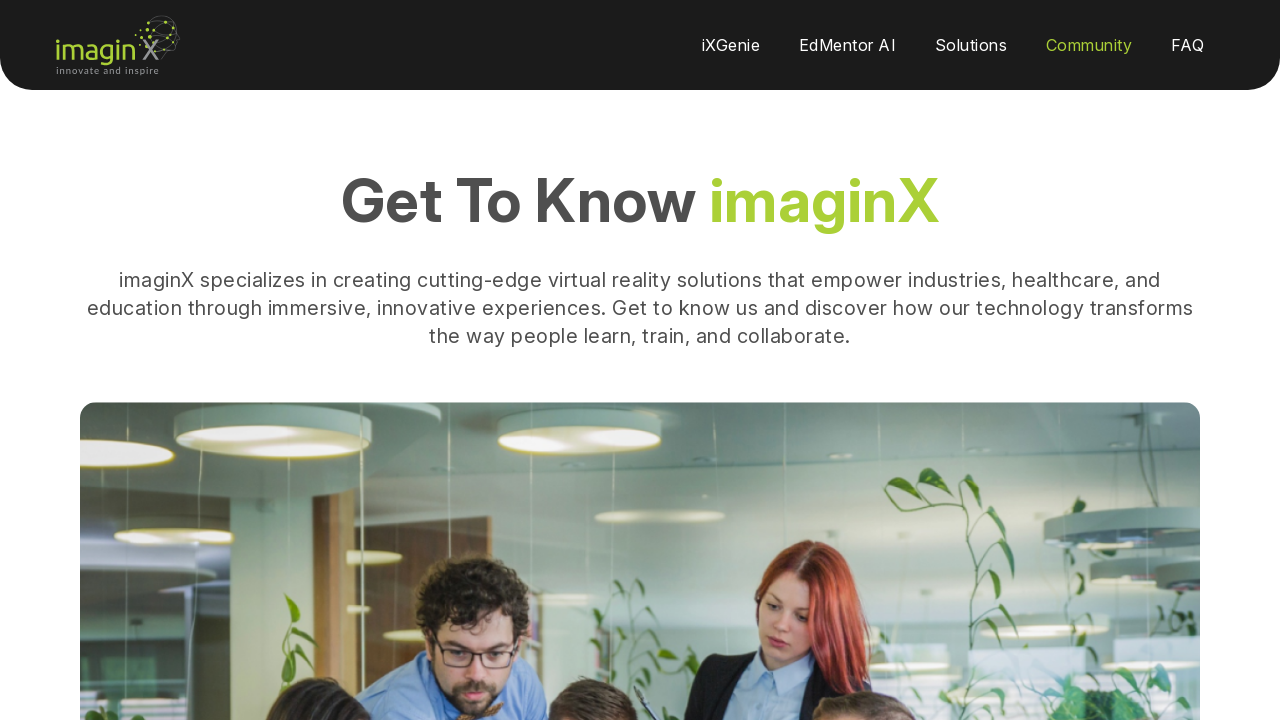

Verified 'Collaboration' value is present
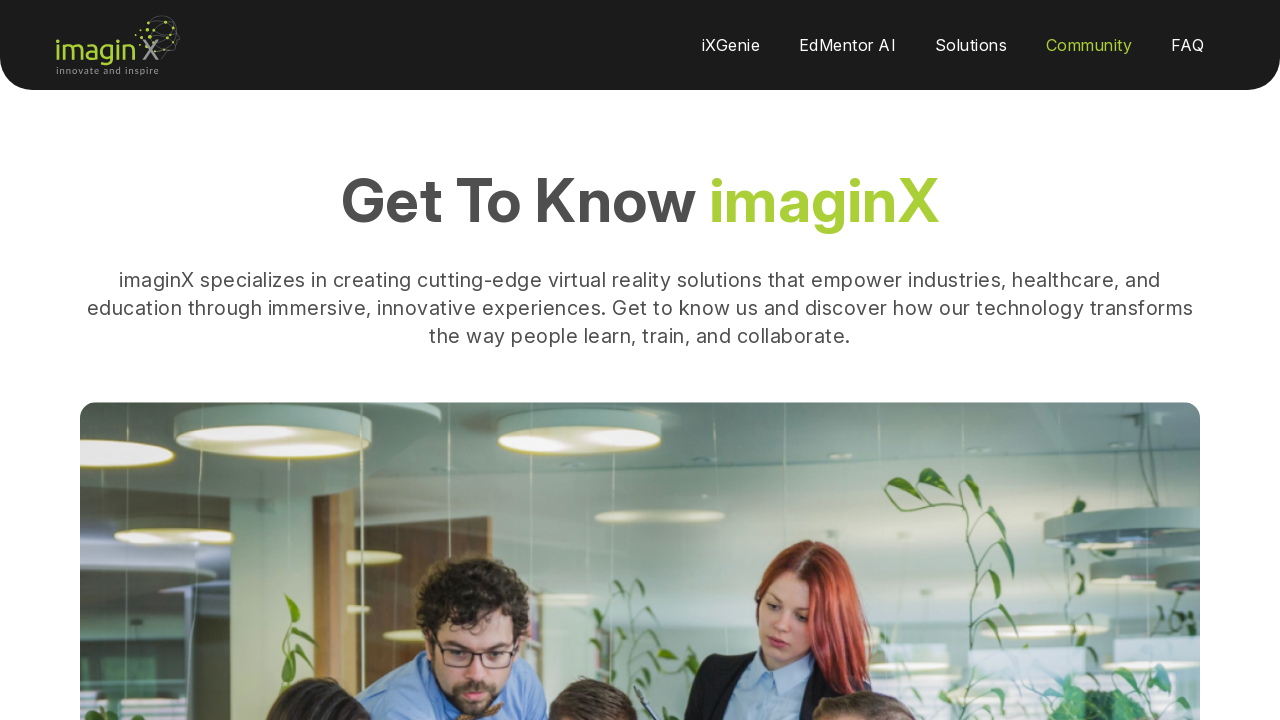

Verified 'Innovation' value is present
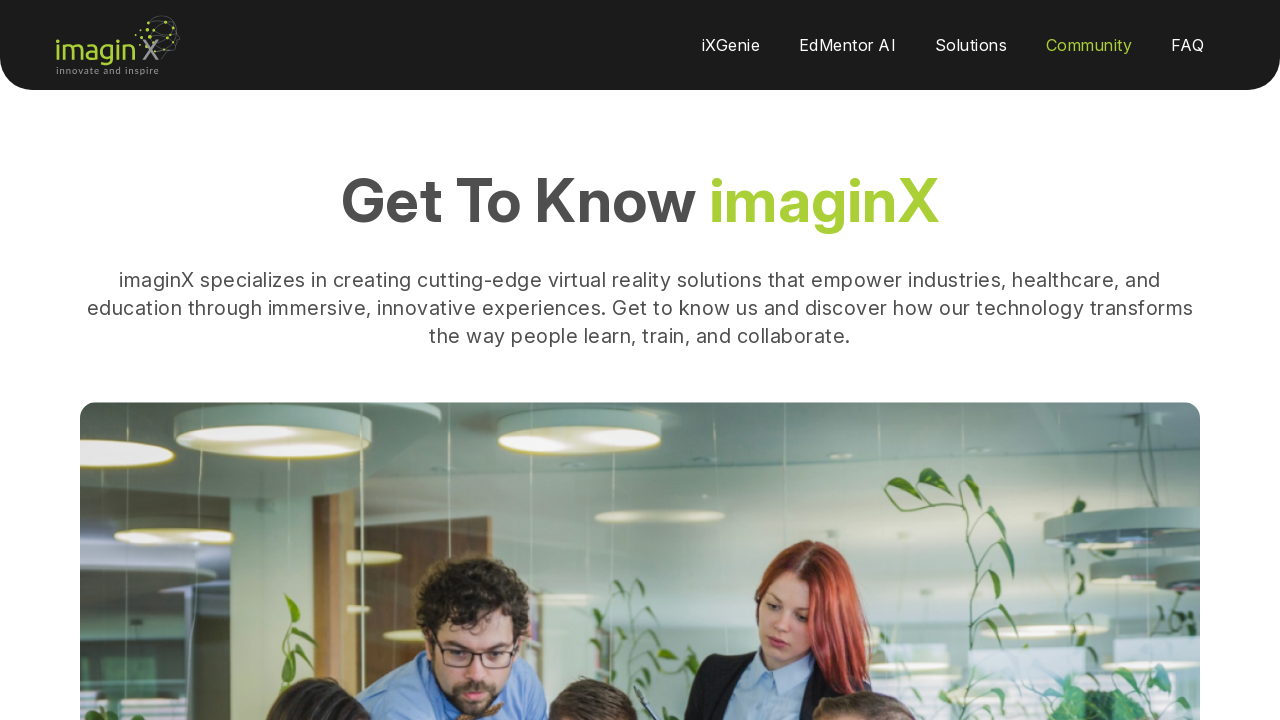

Verified 'Integrity' value is present
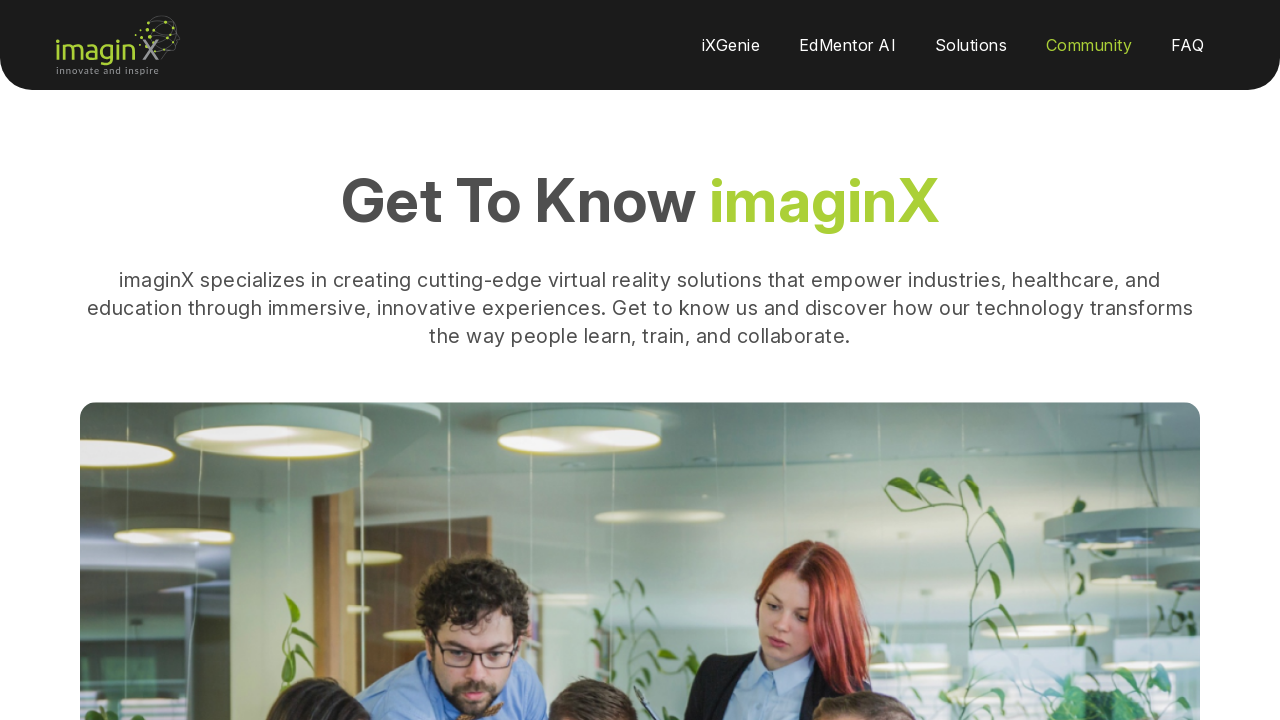

Verified 'Result Driven' value is present
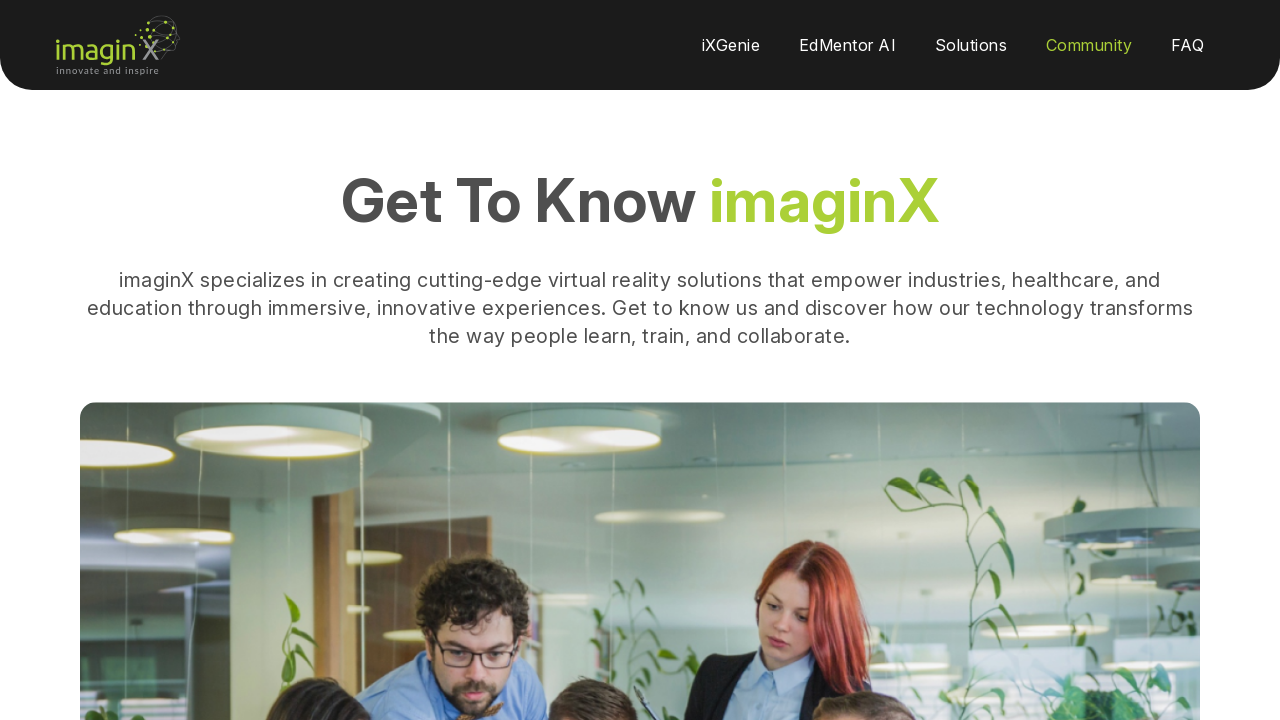

Verified 'The People Behind imaginX' team section header is present
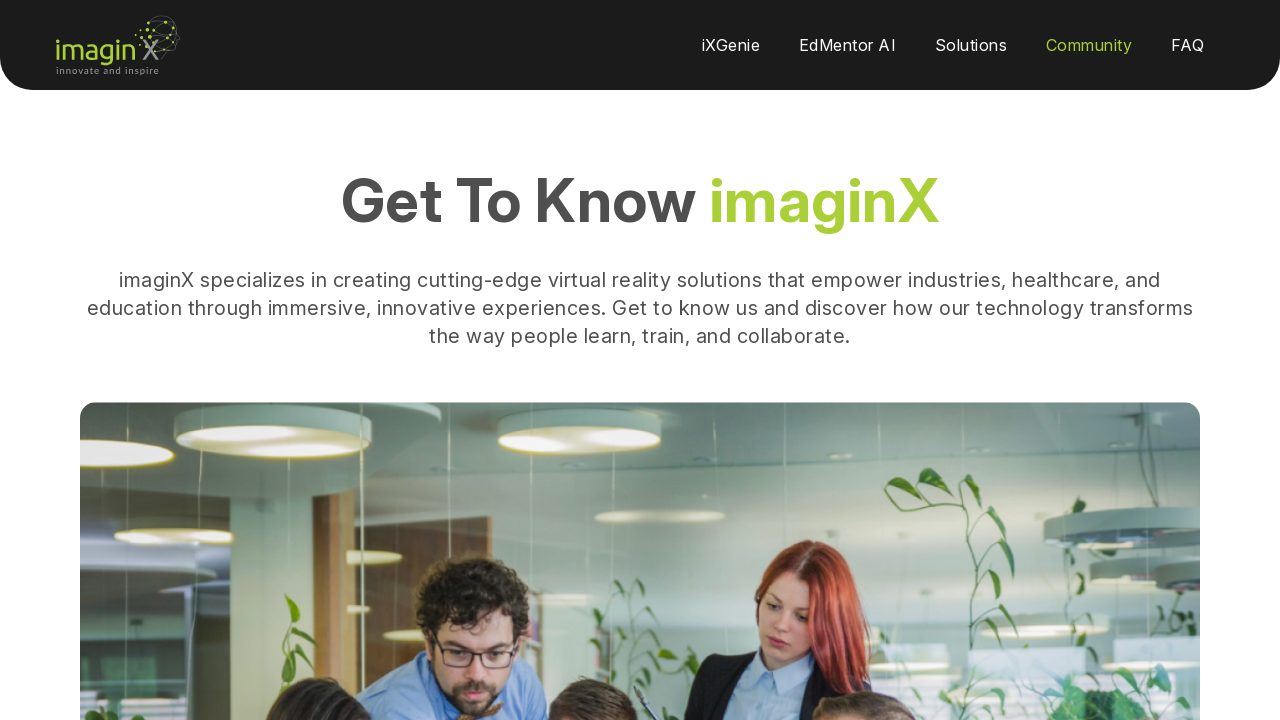

Verified team member 'Michael Matthews' is present
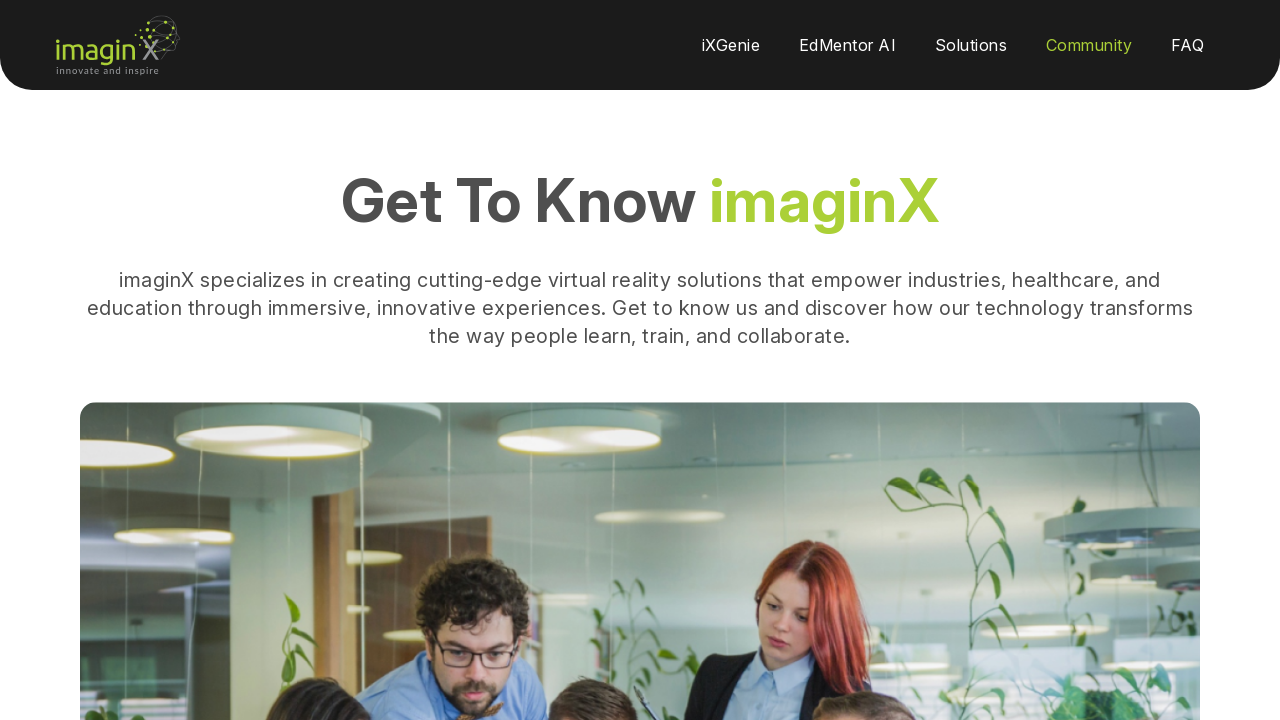

Verified team member 'Girish Prabhu' is present
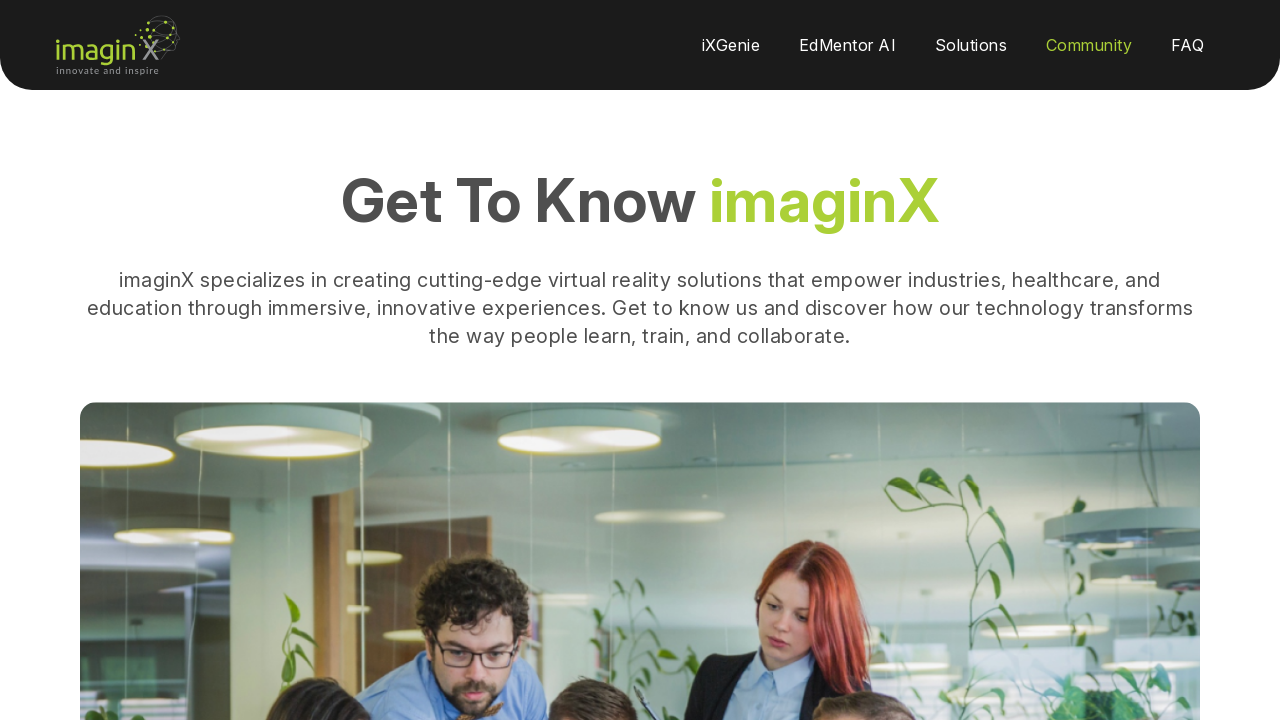

Verified team member 'Suresh Katamreddy' is present
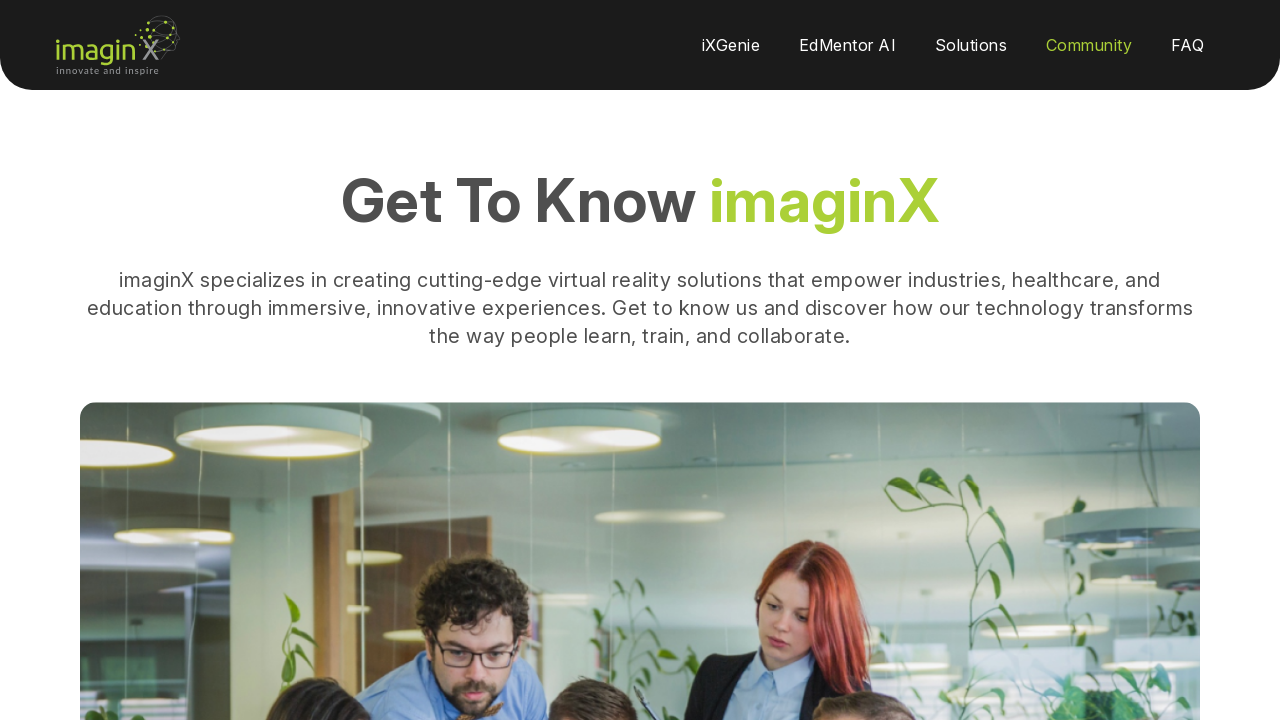

Verified 'Blogs' section header is present
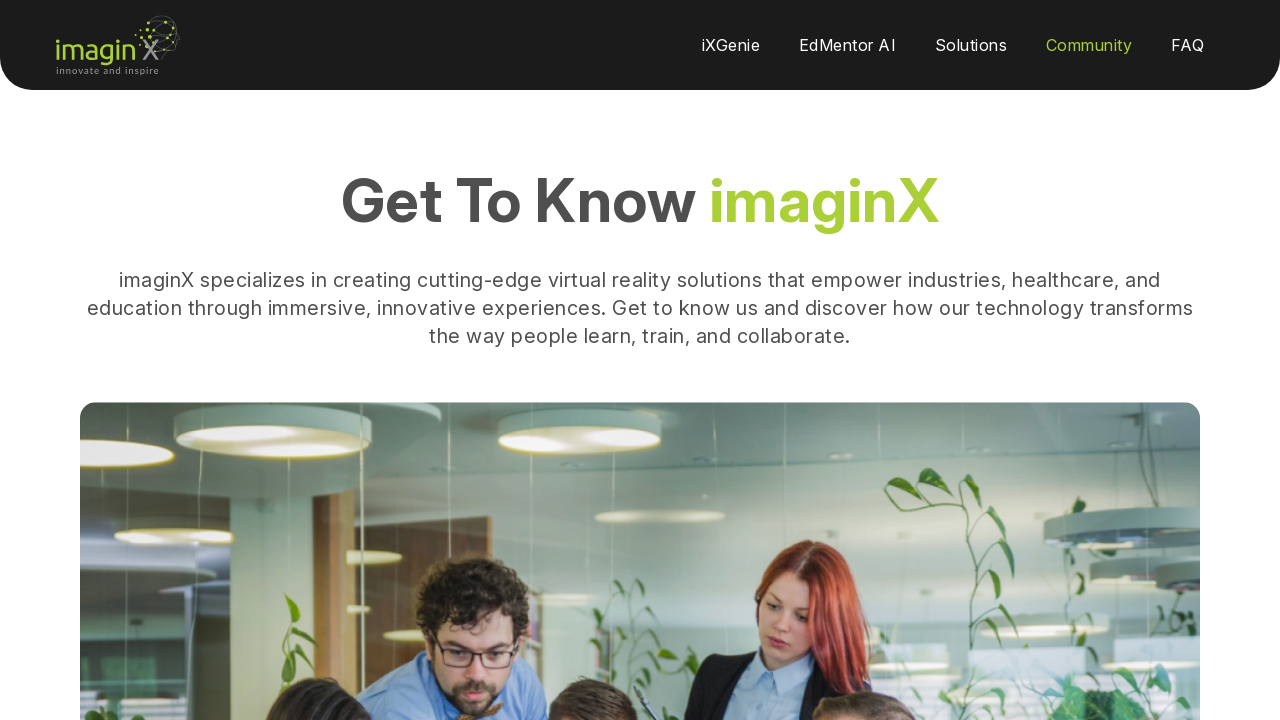

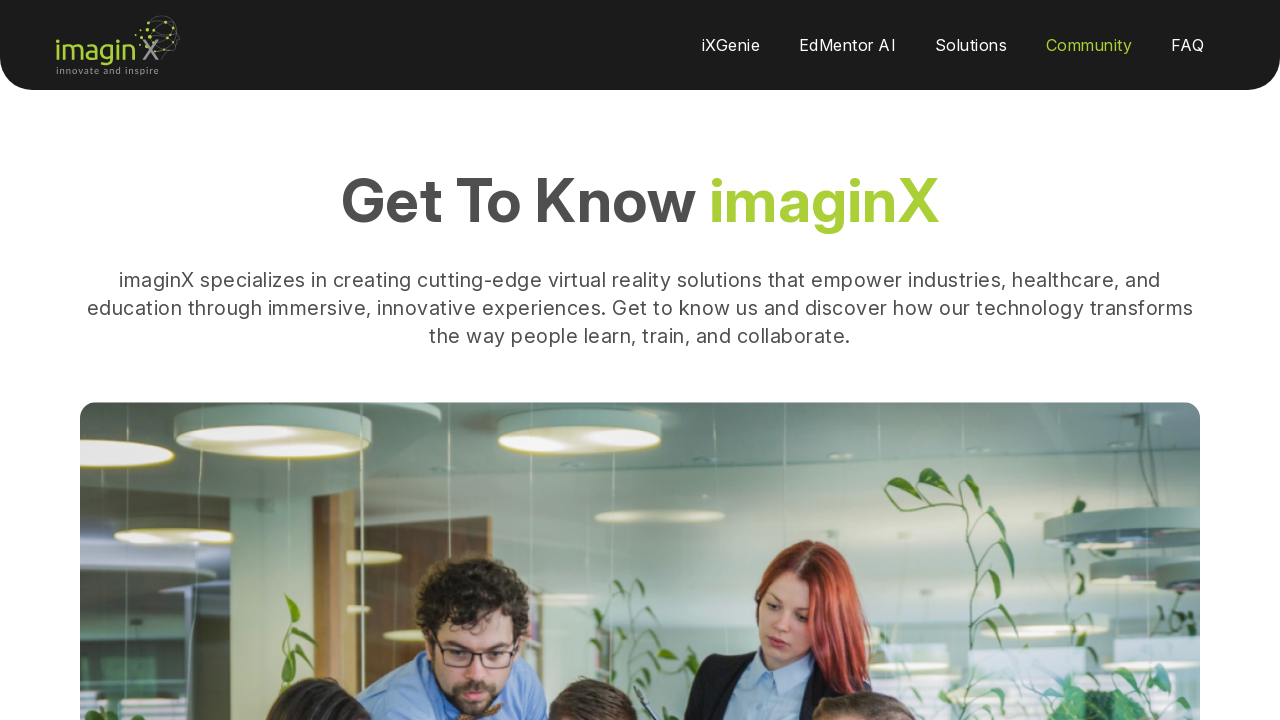